Tests drag and drop functionality on LeafGround by dragging an element from a source position to a target drop zone

Starting URL: https://www.leafground.com/drag.xhtml

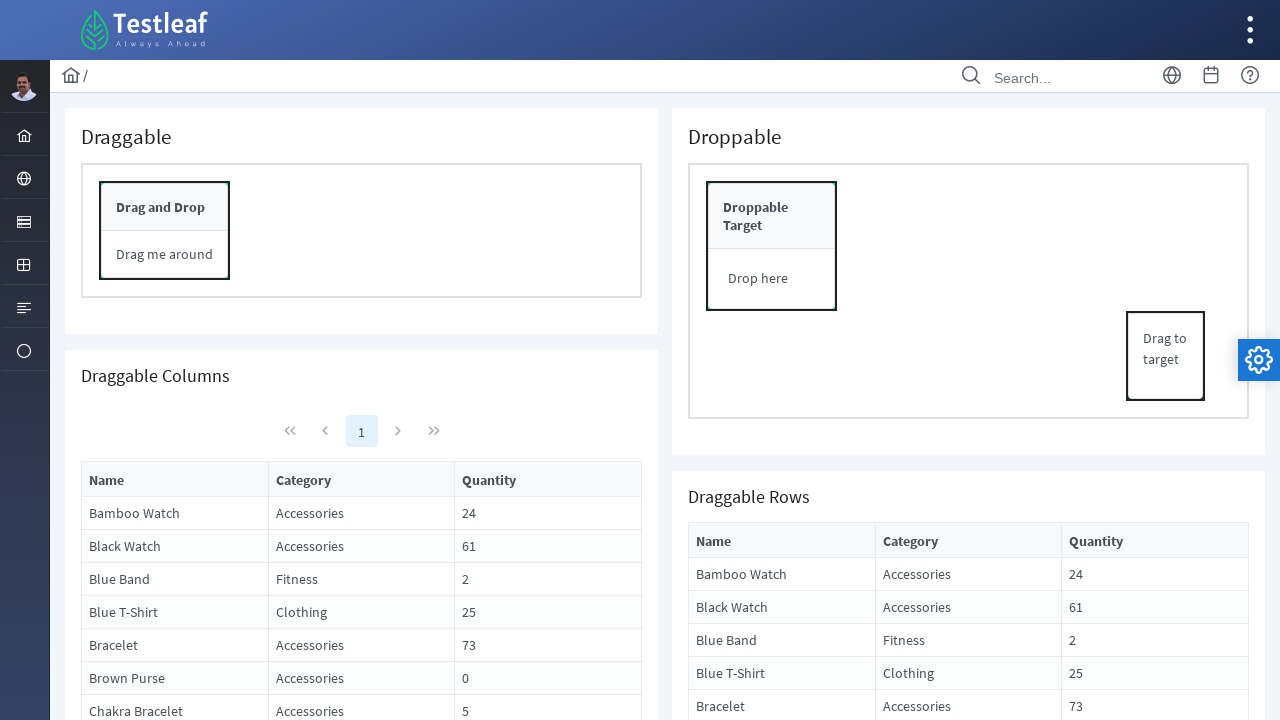

Drag source element is visible
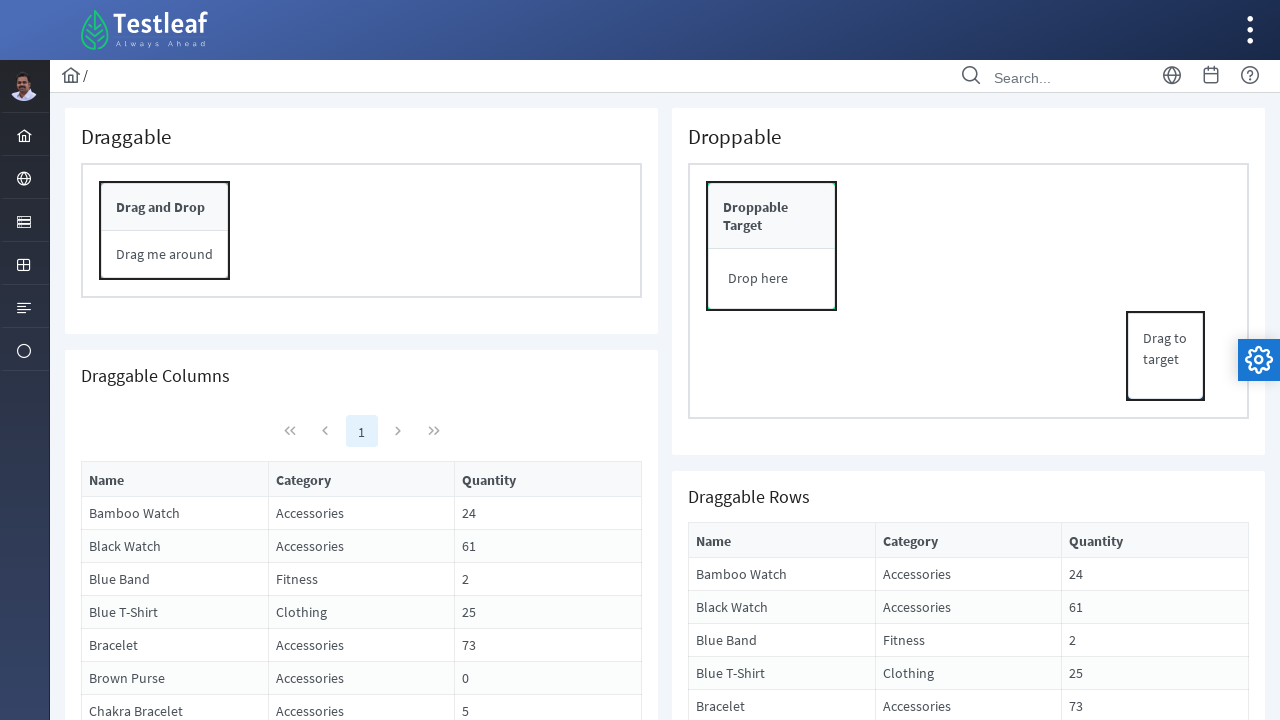

Drop target element is visible
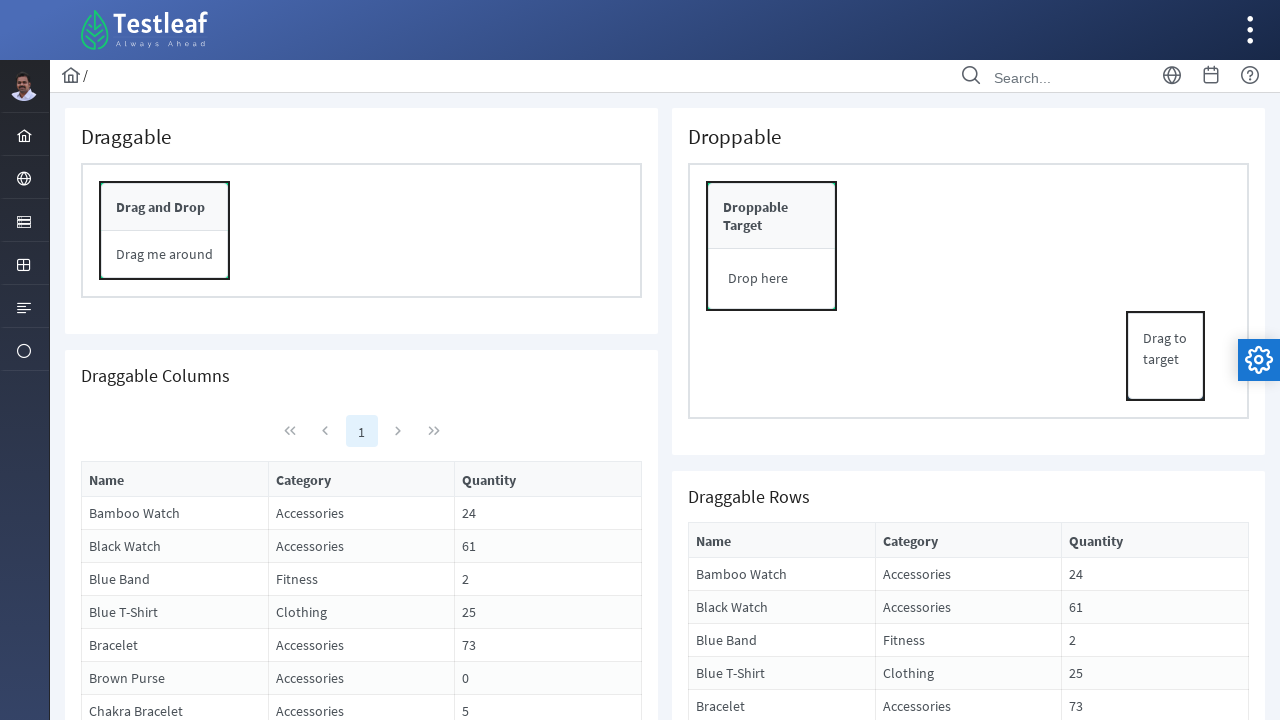

Dragged source element to target drop zone at (772, 279)
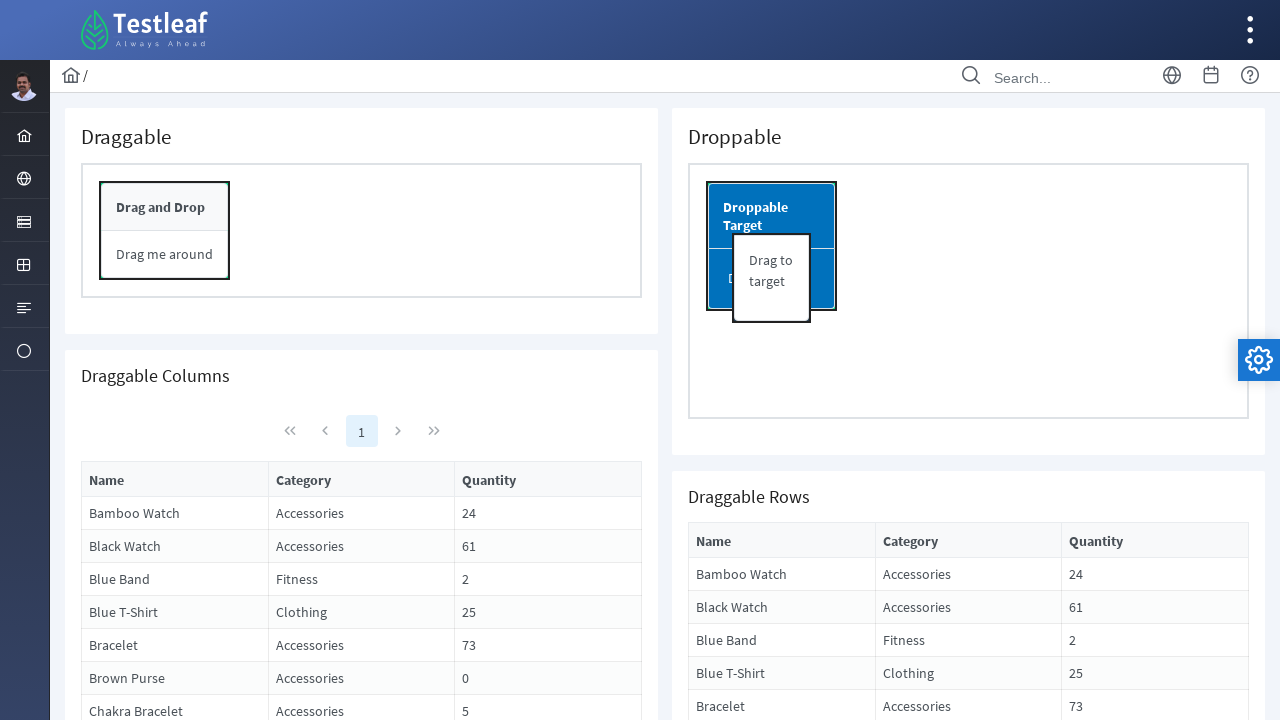

Waited for UI update after drag and drop
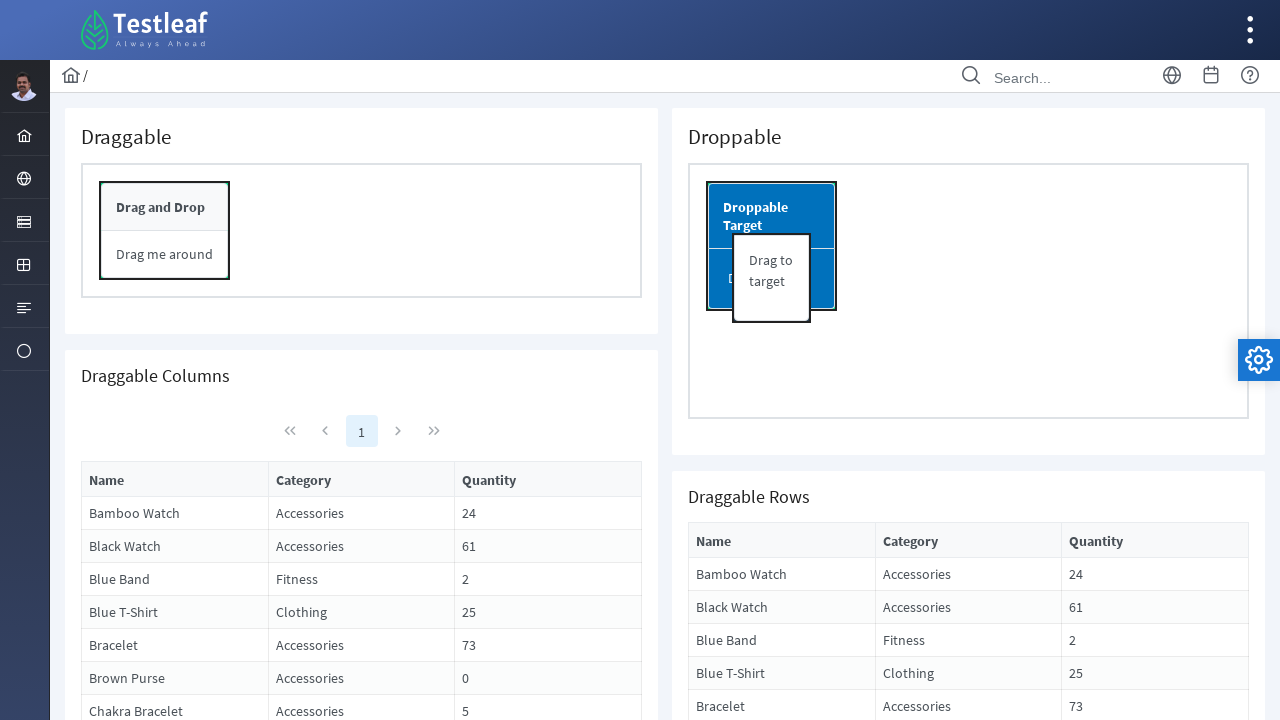

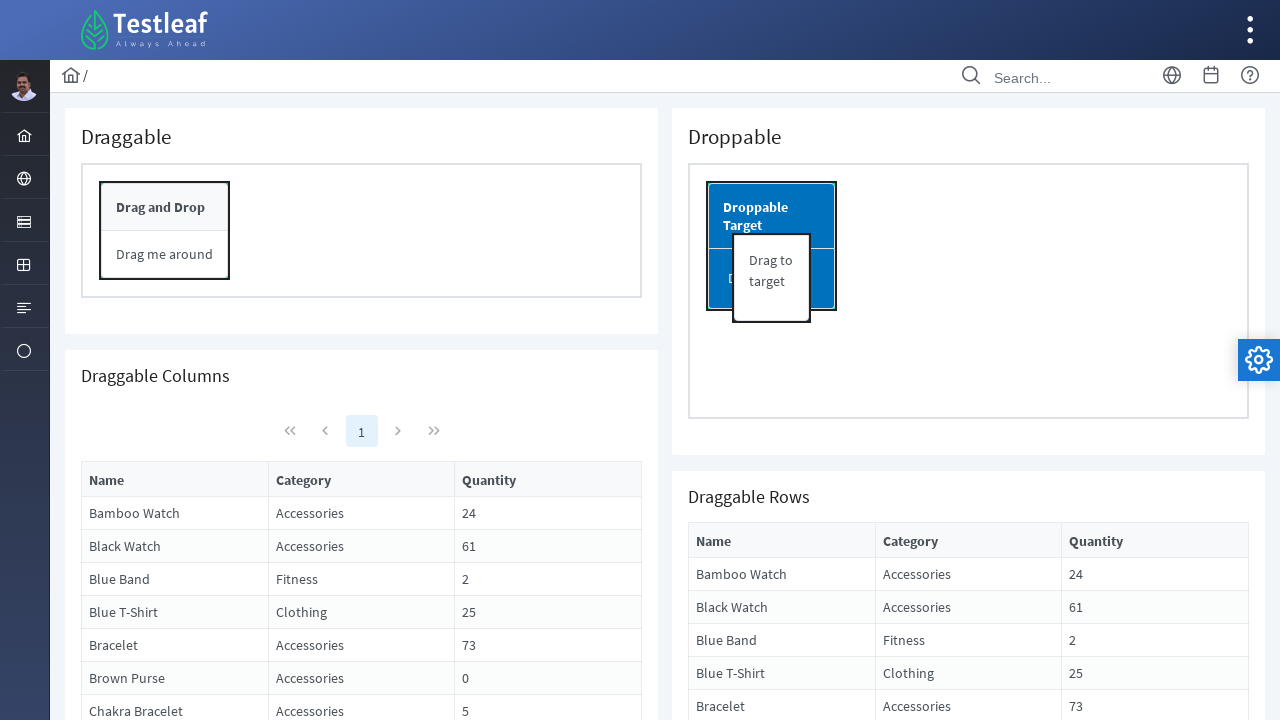